Interacts with EMI calculator sliders to adjust loan amount, interest rate, and loan term values

Starting URL: https://emicalculator.net/

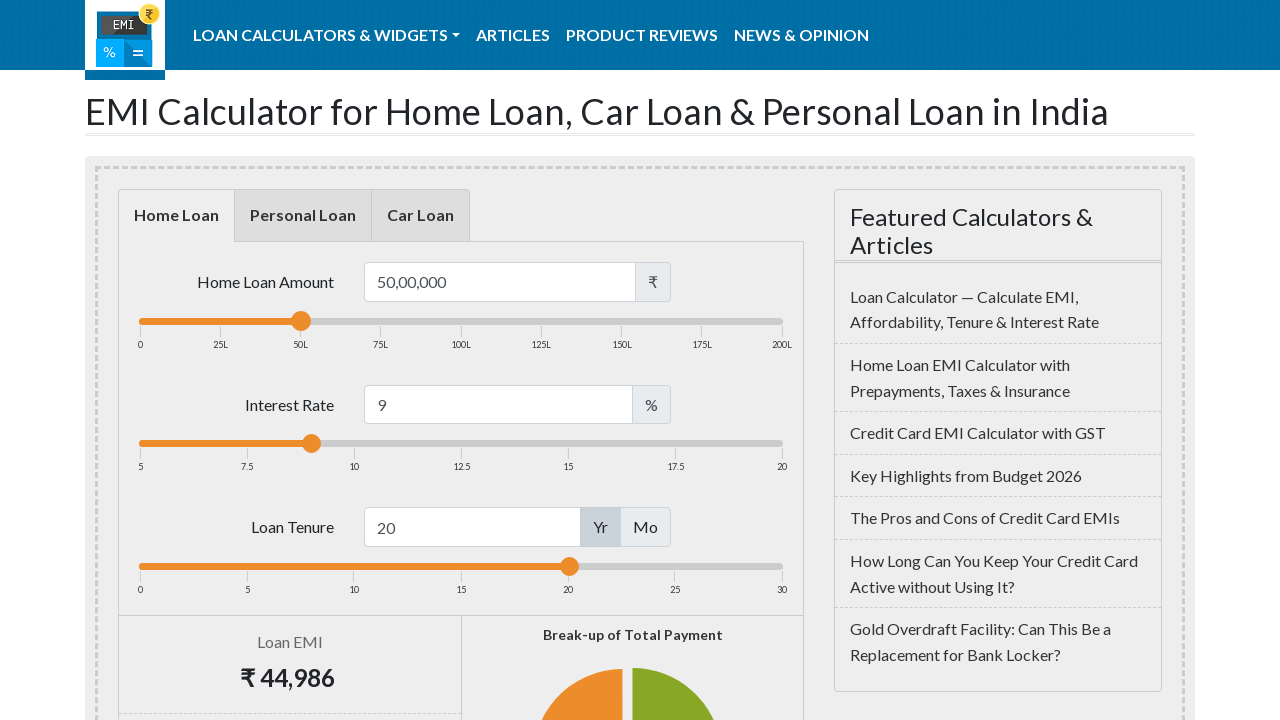

Dragged loan amount slider to adjust loan amount at (339, 318)
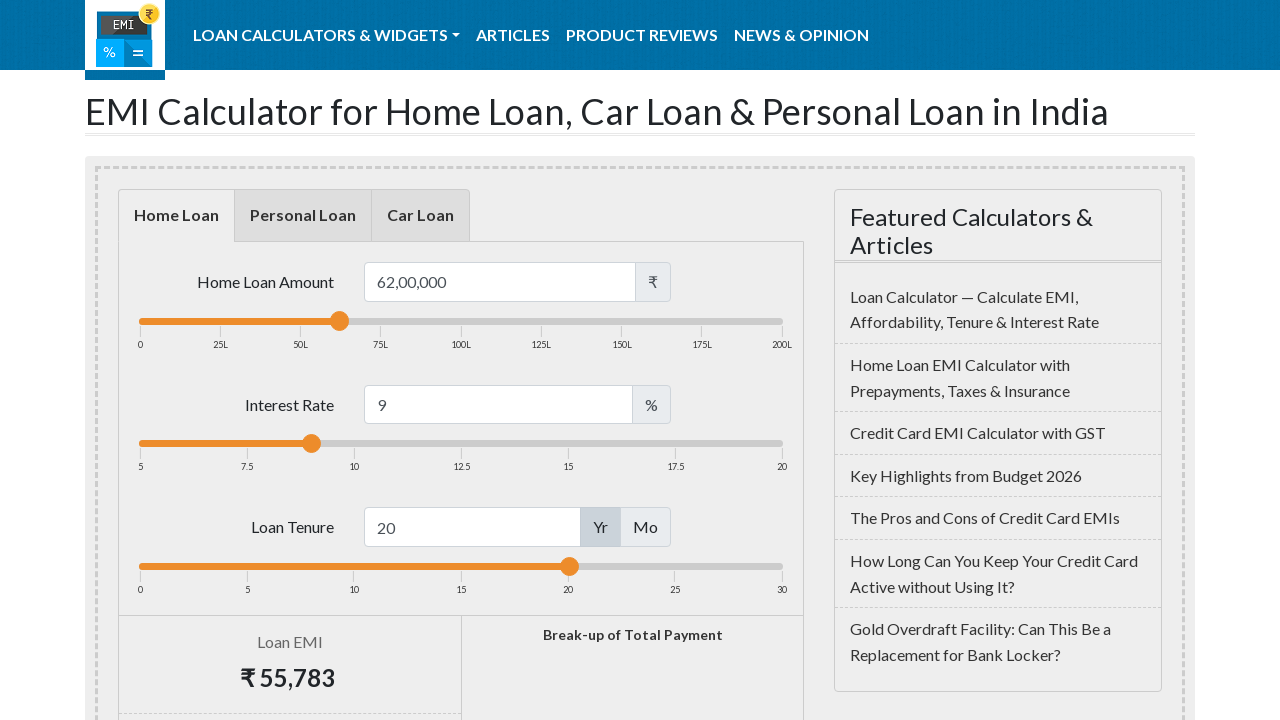

Dragged interest rate slider to adjust interest rate at (159, 440)
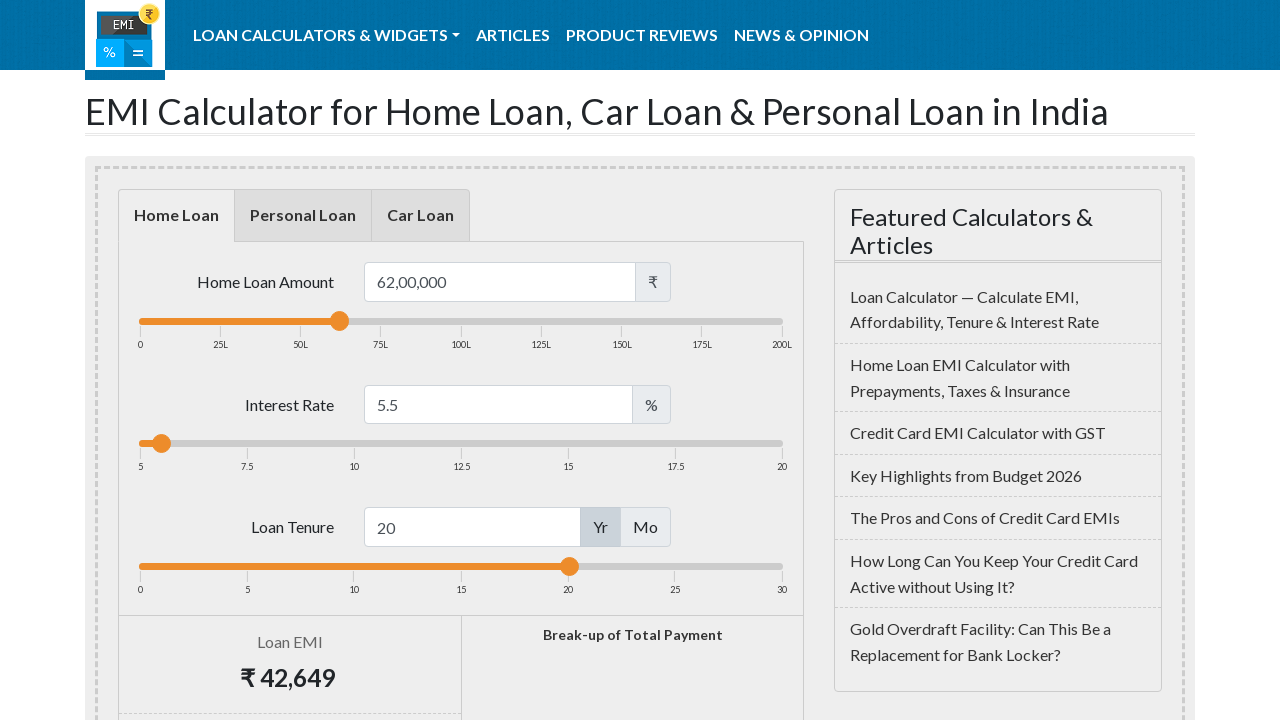

Dragged loan term slider to adjust loan term at (189, 563)
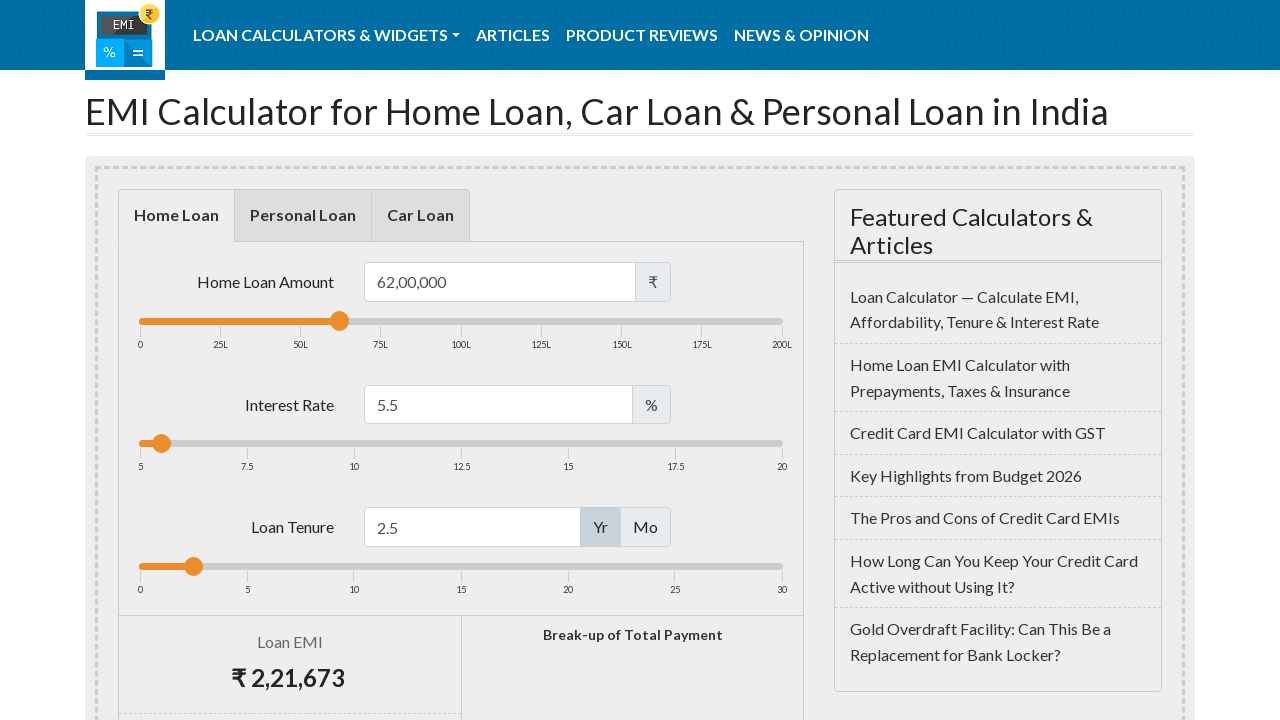

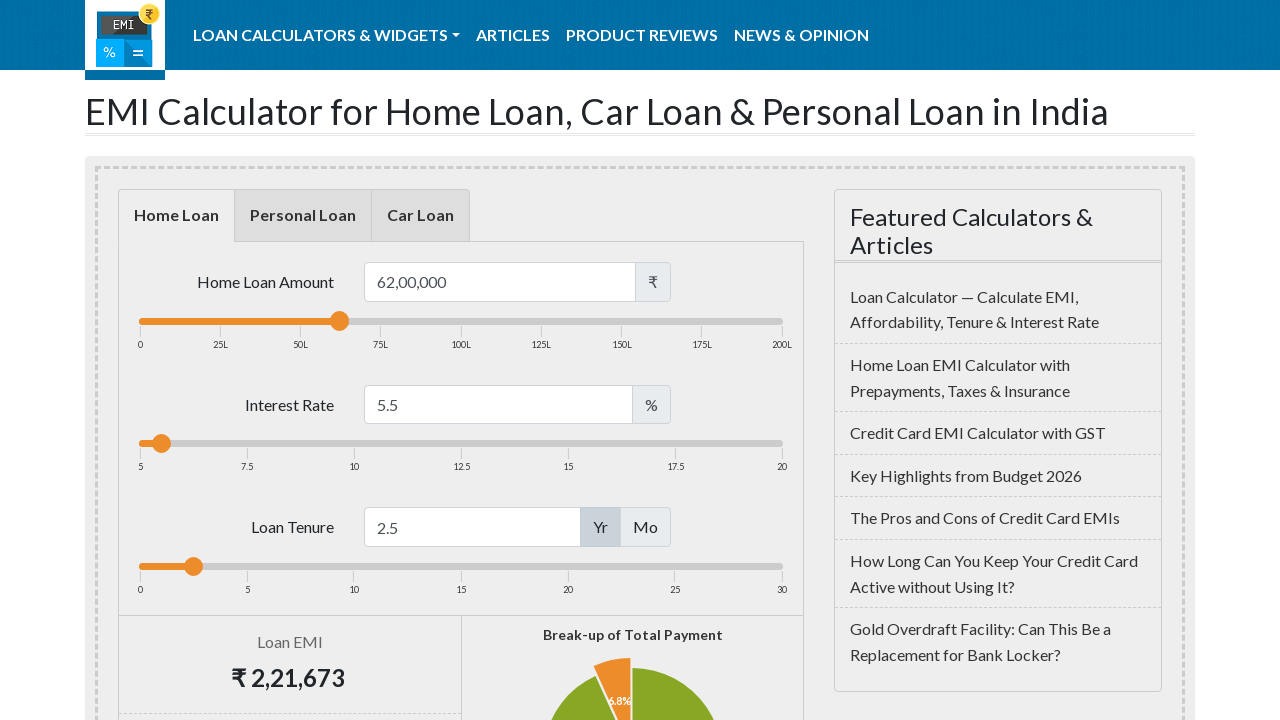